Tests increasing a numeric value in an input field using the arrow up key

Starting URL: http://the-internet.herokuapp.com/inputs

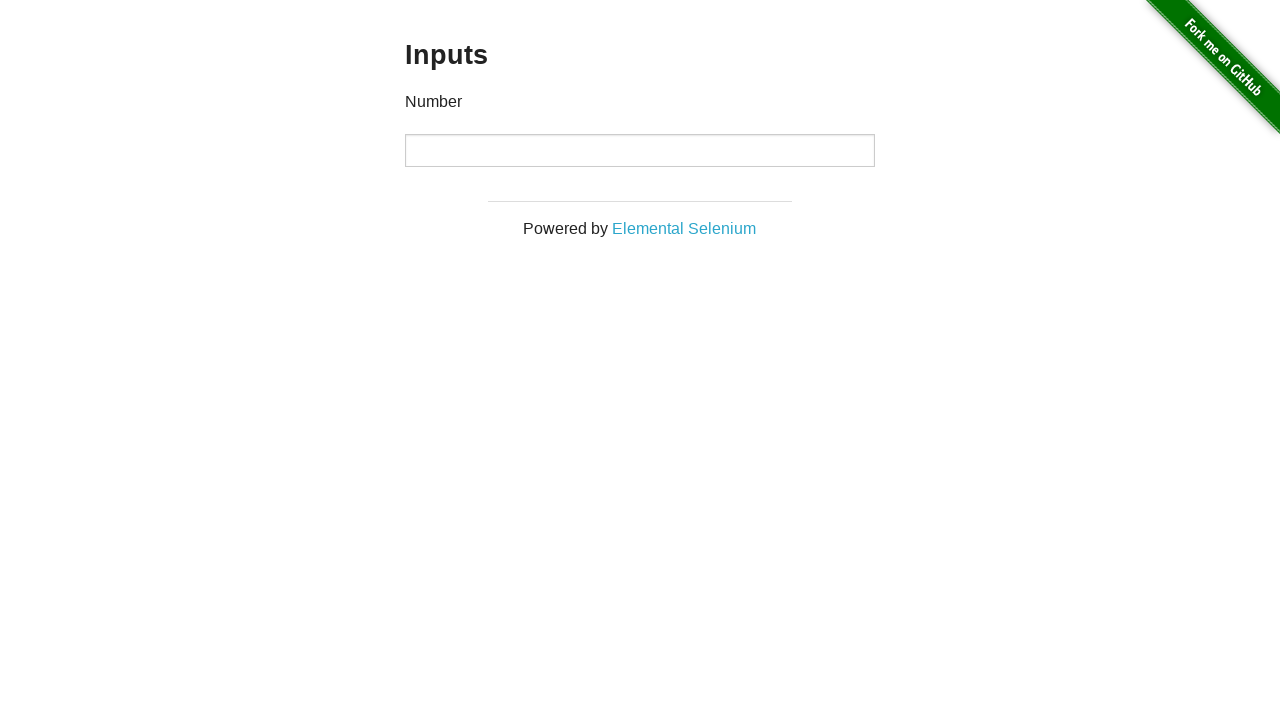

Filled numeric input field with random value: -353442 on input[type='number']
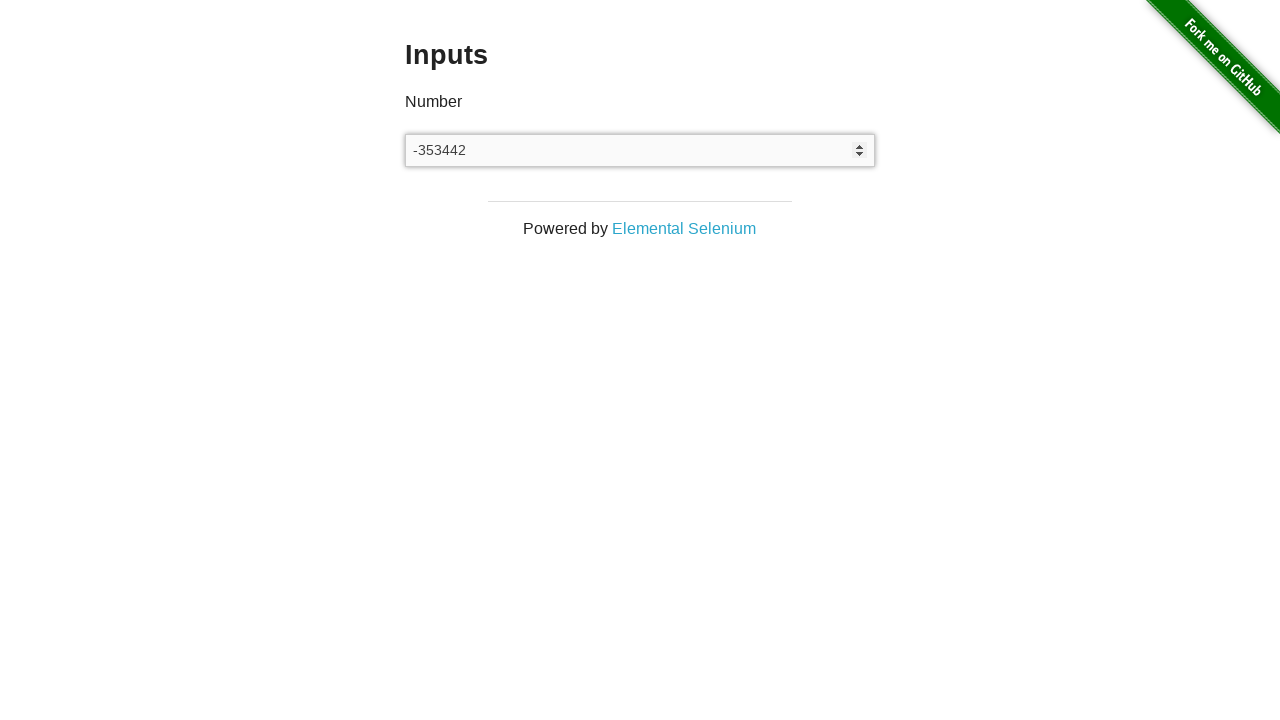

Pressed ArrowUp key to increase numeric value by 1 on input[type='number']
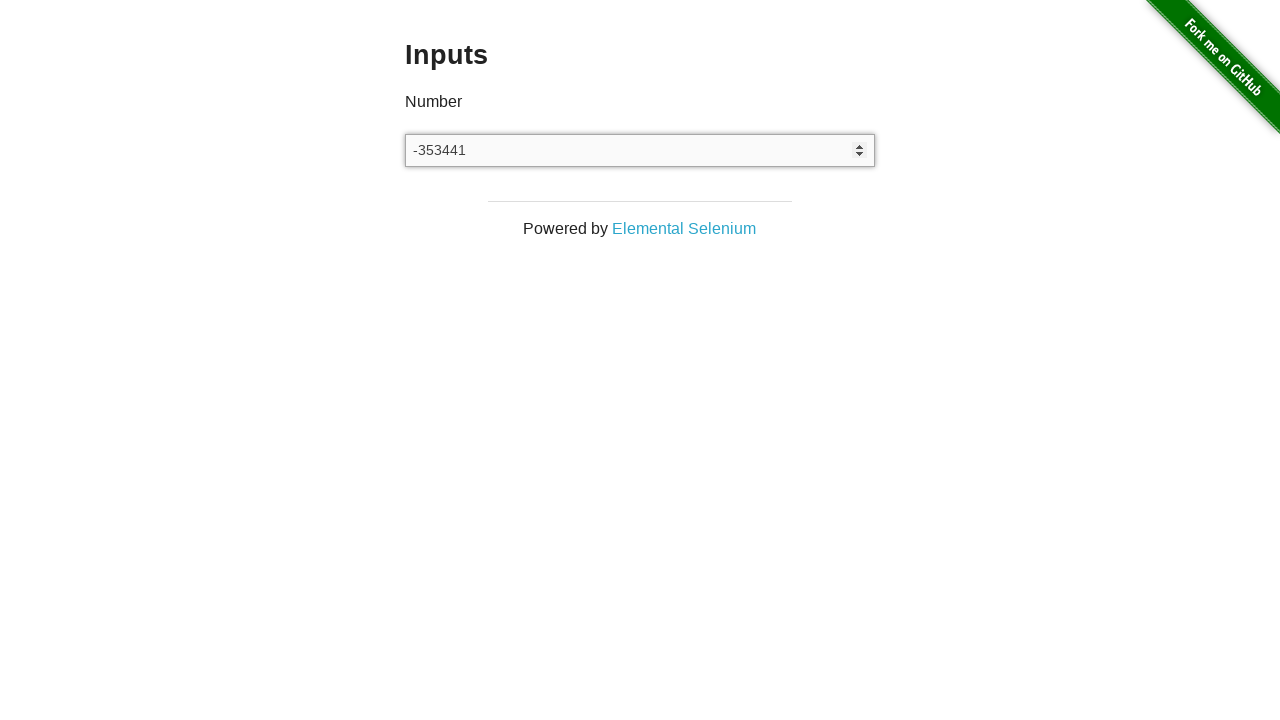

Verified numeric value increased to -353441
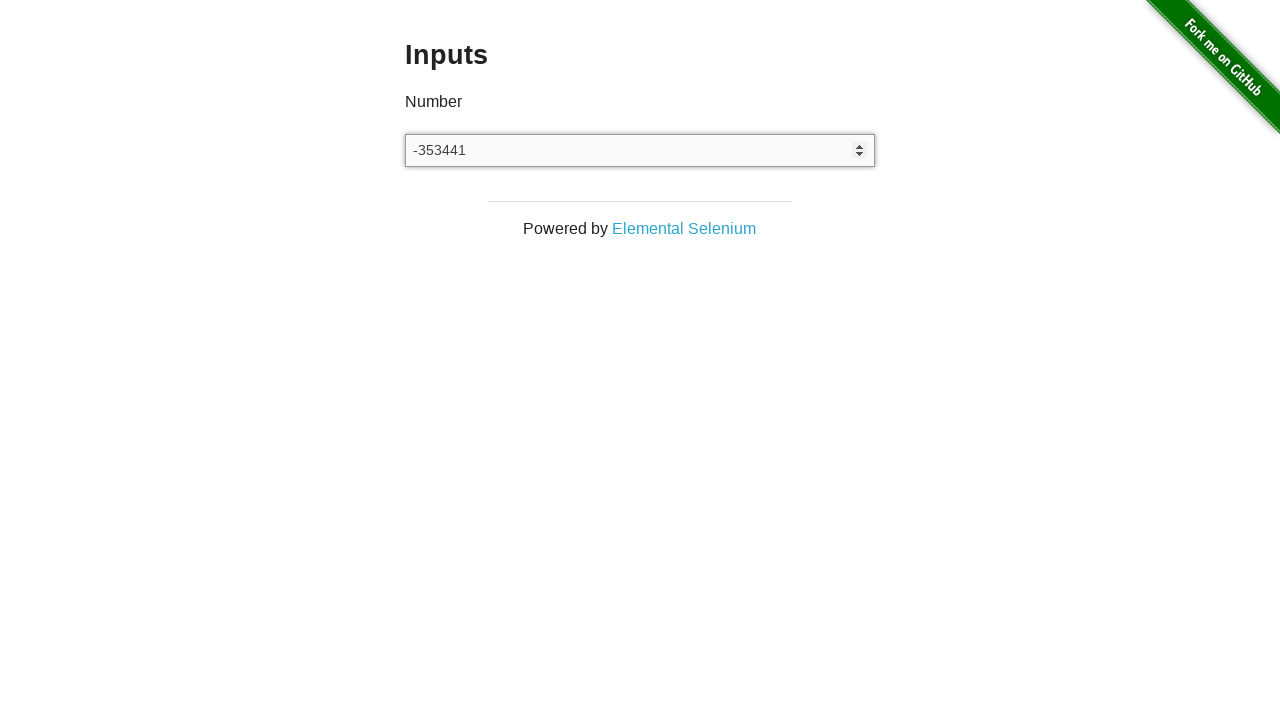

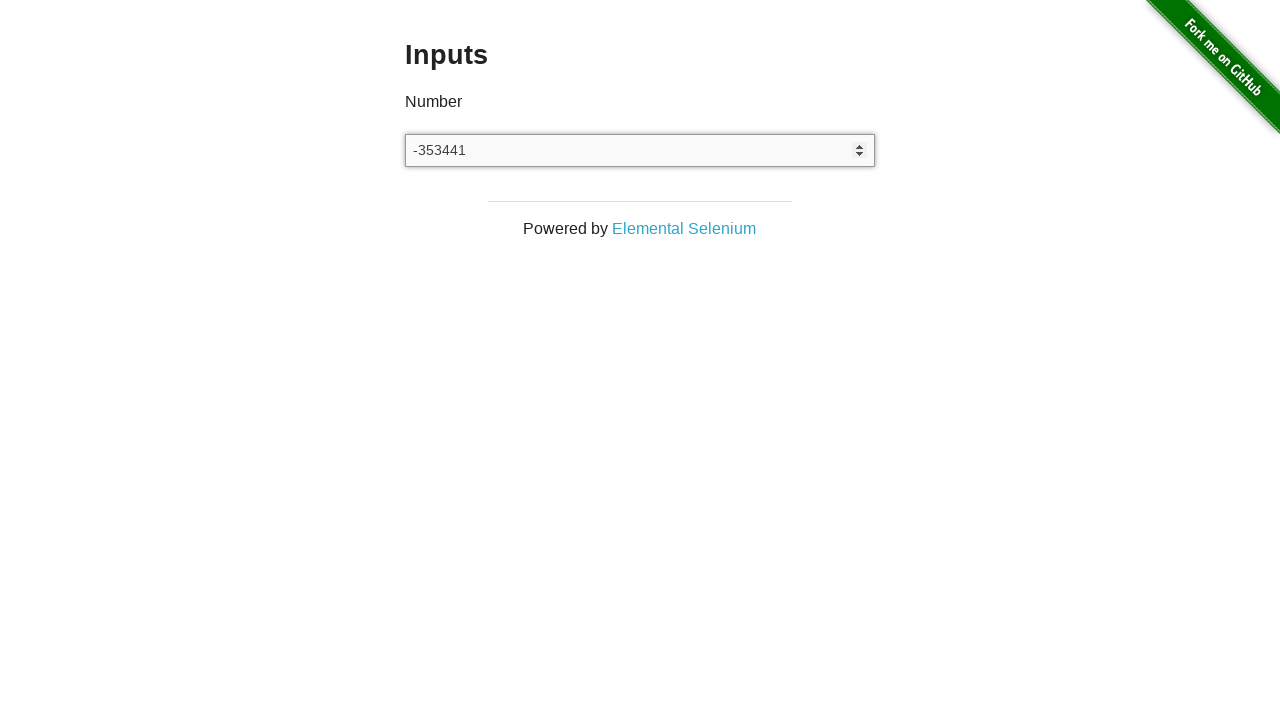